Tests handling of a confirm alert by navigating to the confirm alert section and dismissing the dialog

Starting URL: https://demo.automationtesting.in/Alerts.html

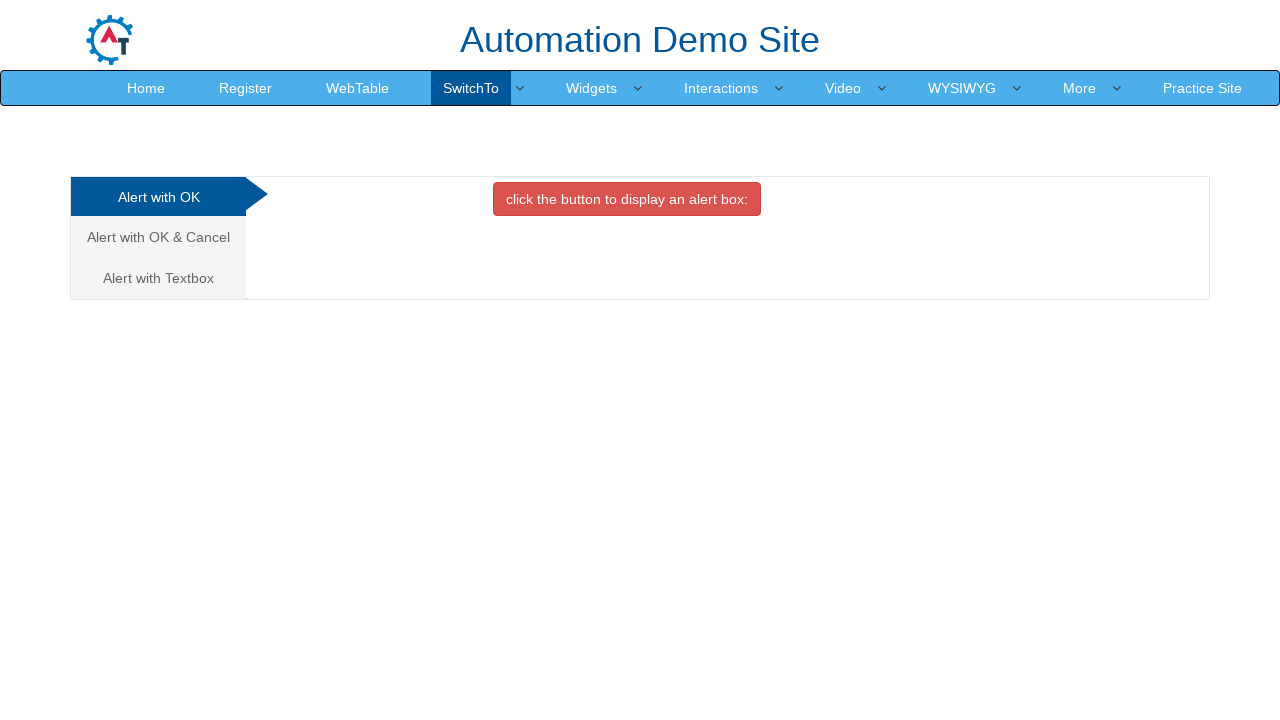

Clicked on the Confirm Alert tab at (158, 237) on (//a[@class='analystic'])[2]
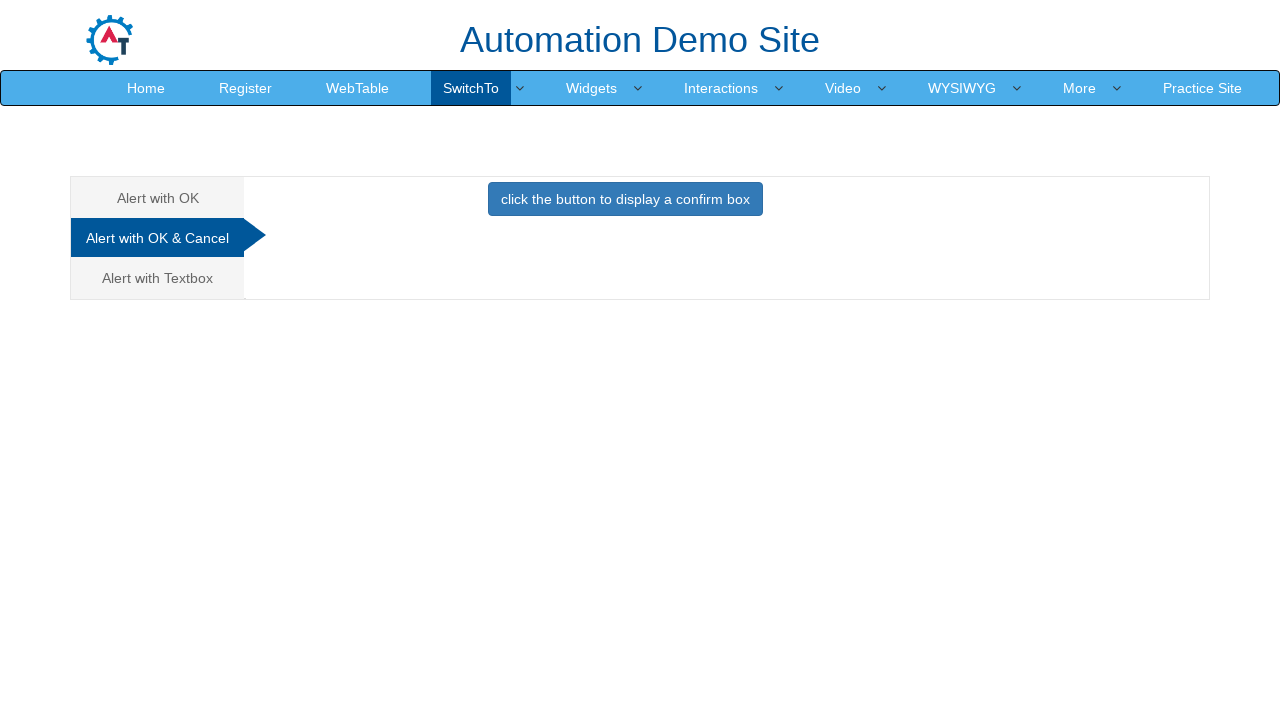

Set up dialog handler to dismiss confirm alerts
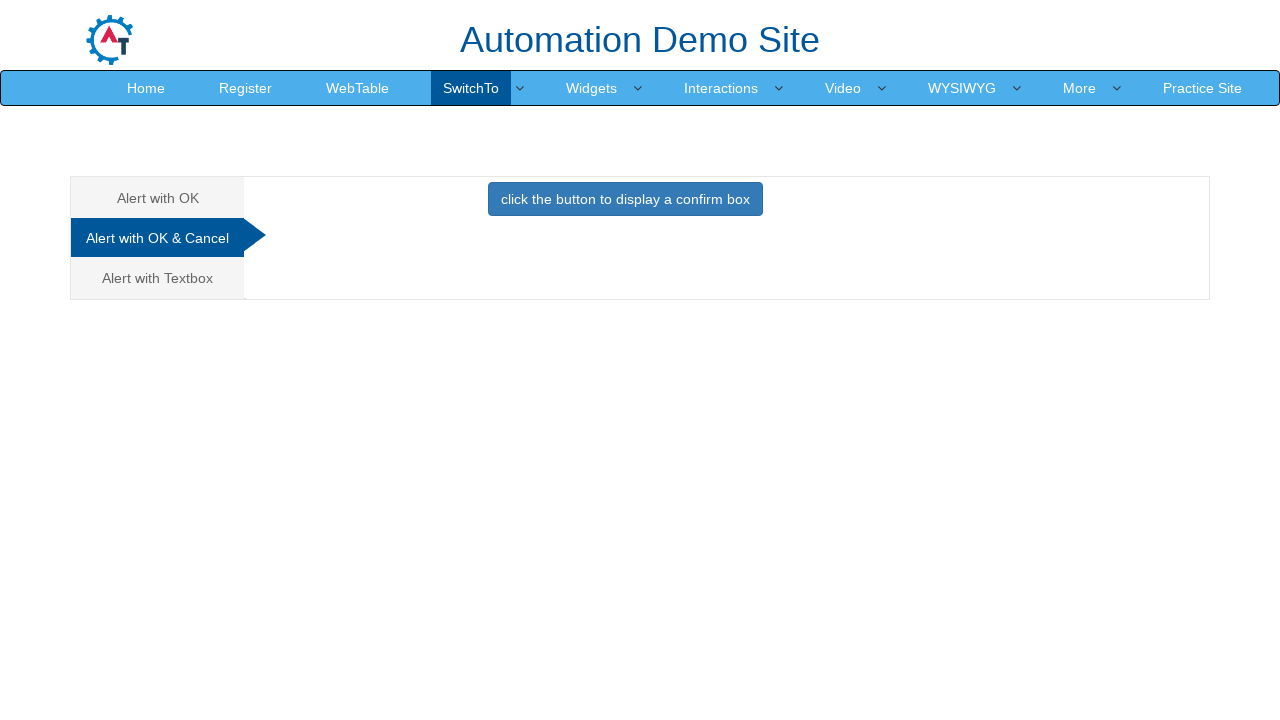

Clicked button to trigger confirm alert at (625, 199) on xpath=//button[@class='btn btn-primary']
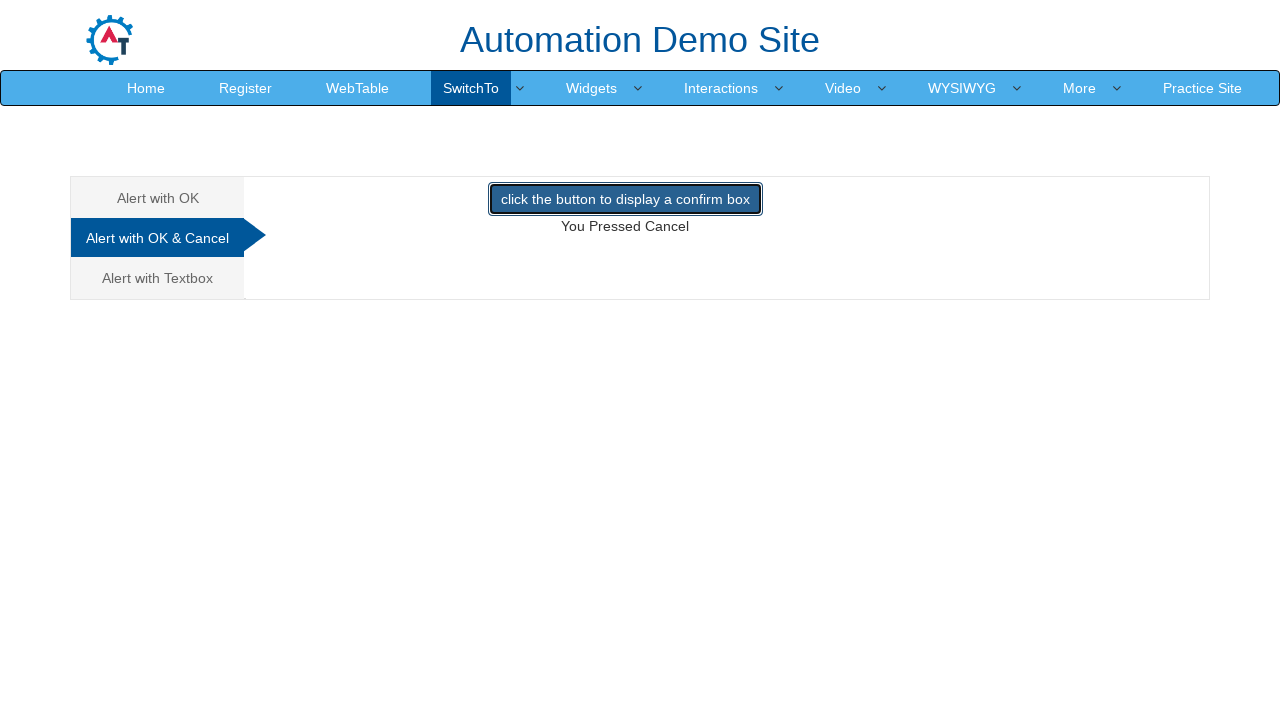

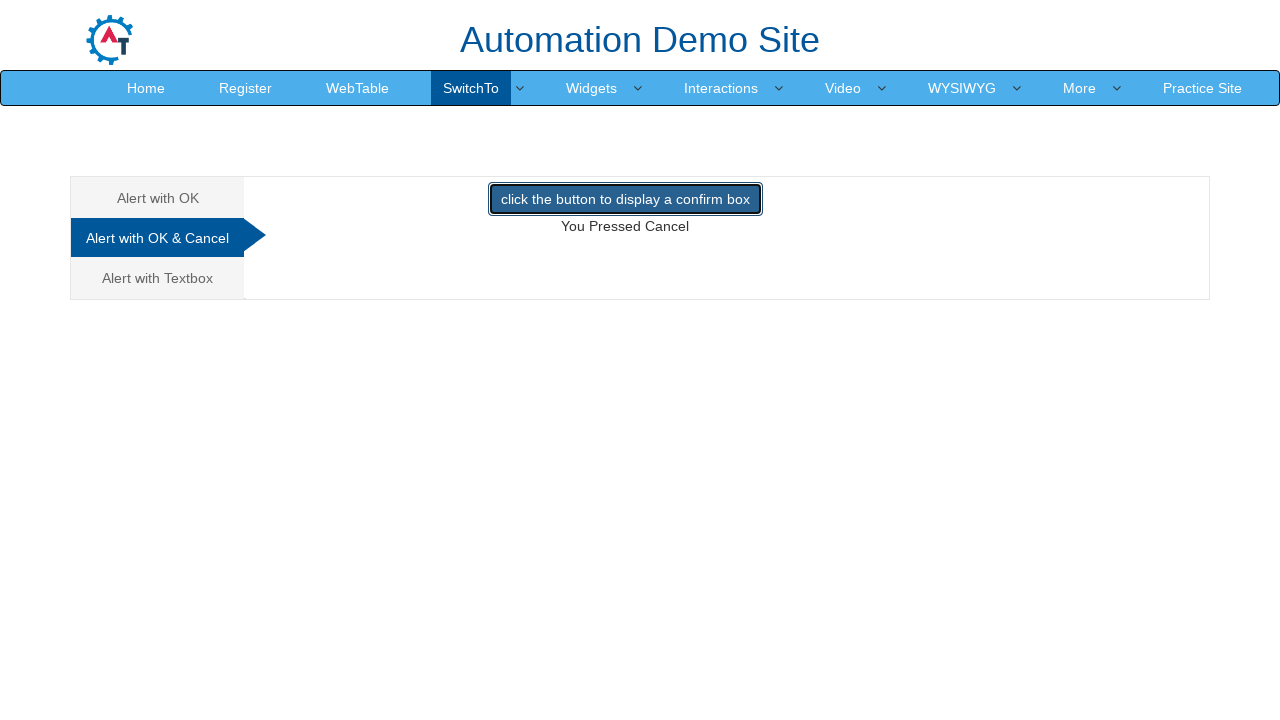